Tests jQuery UI drag and drop functionality by dragging an element and dropping it onto a target area, then verifying the drop was successful

Starting URL: https://jqueryui.com/droppable/

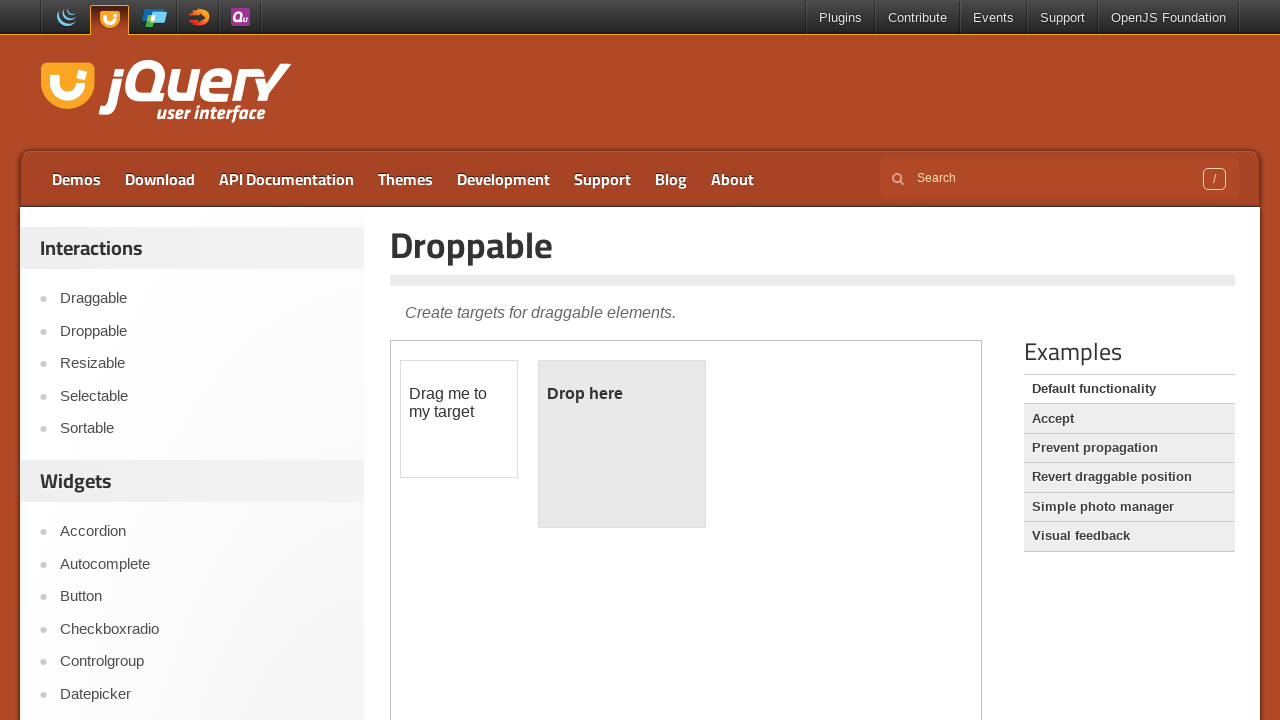

Located the demo iframe for jQuery UI droppable test
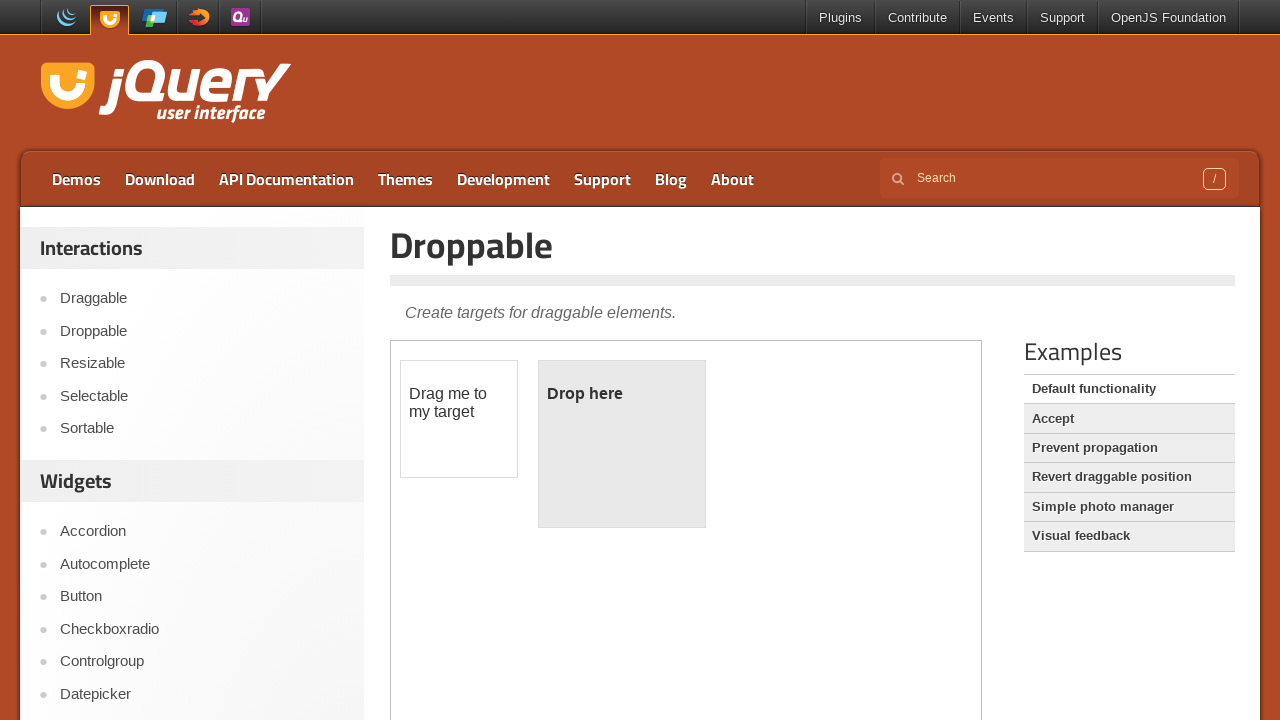

Located the draggable element (#draggable)
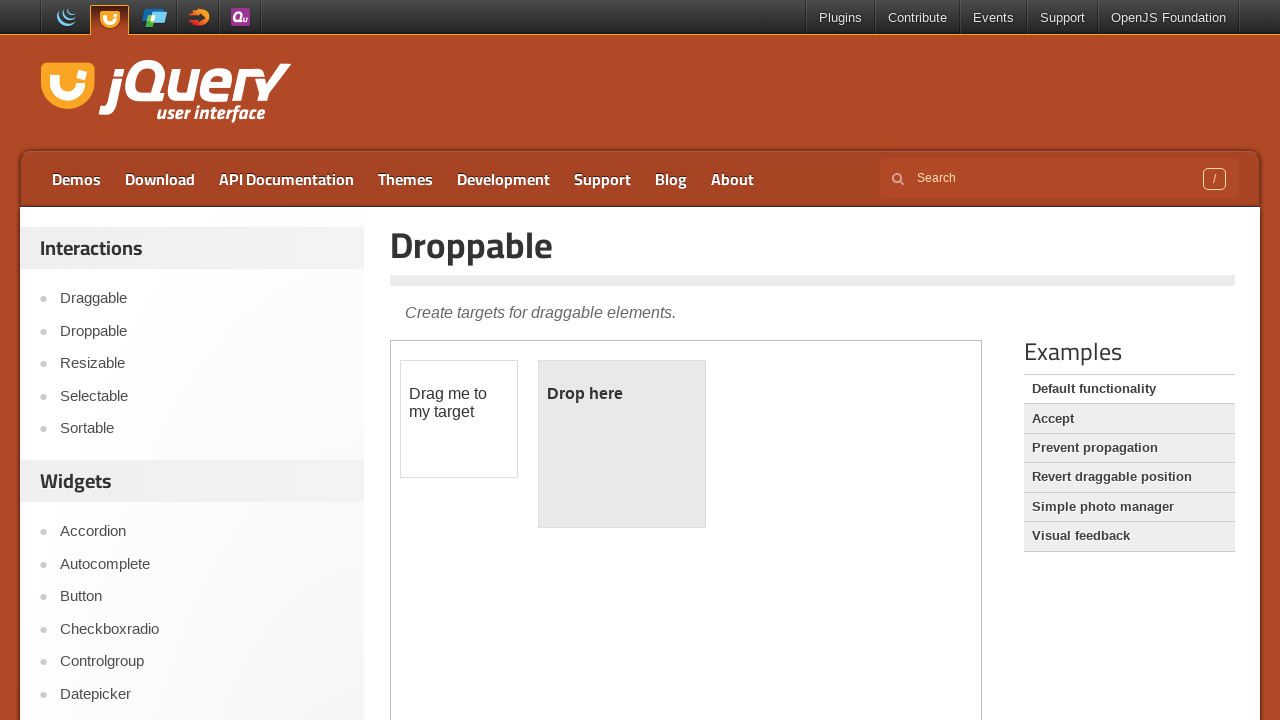

Located the droppable target element (#droppable)
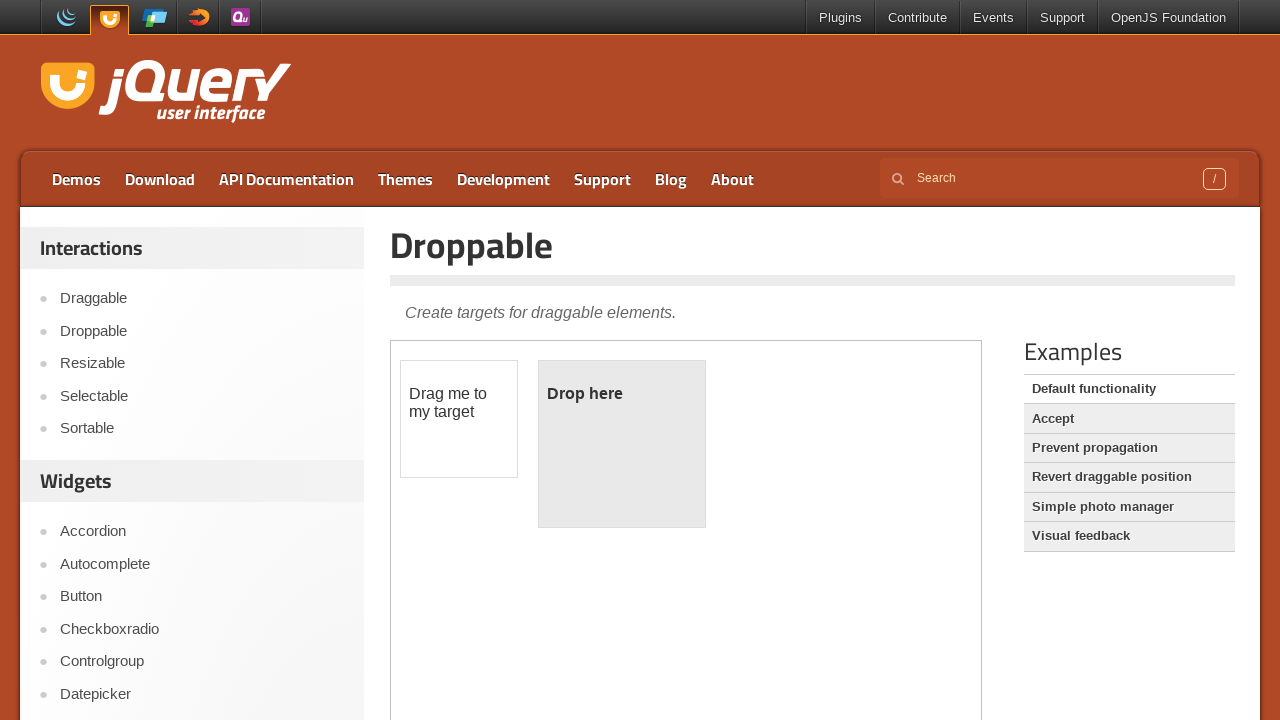

Dragged the draggable element and dropped it onto the droppable target at (622, 444)
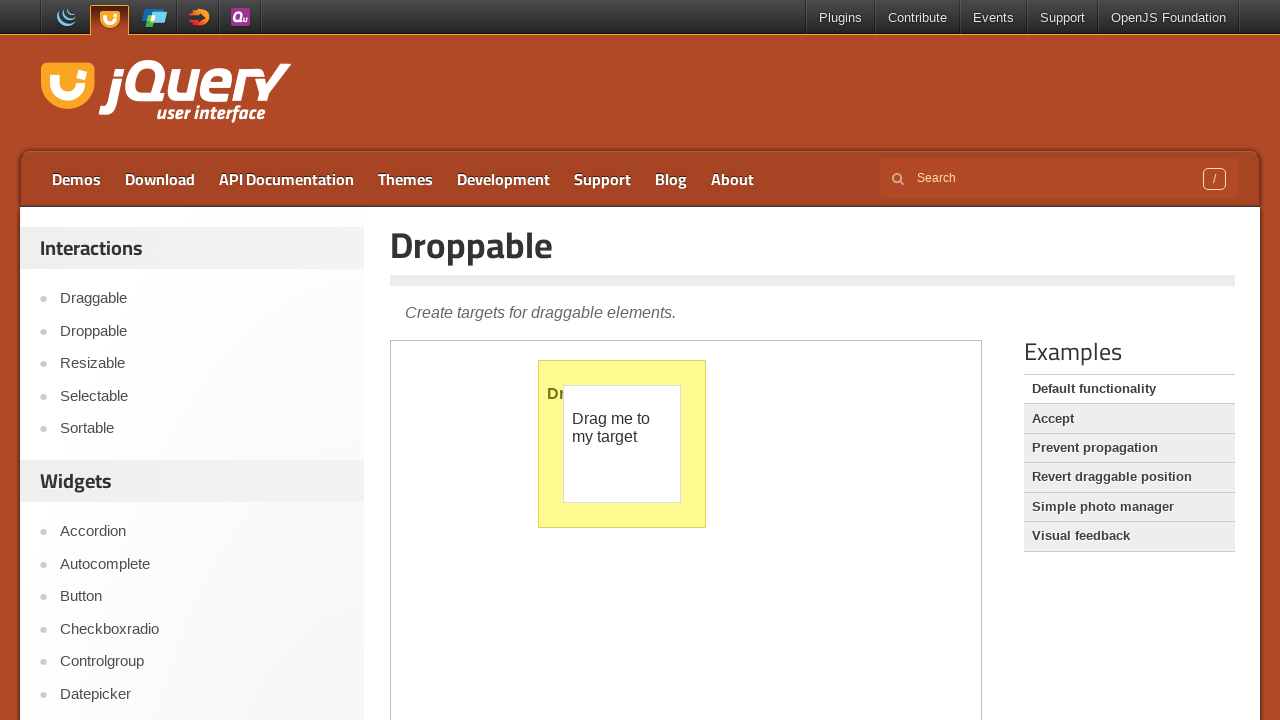

Retrieved the inner text of the droppable element after drop
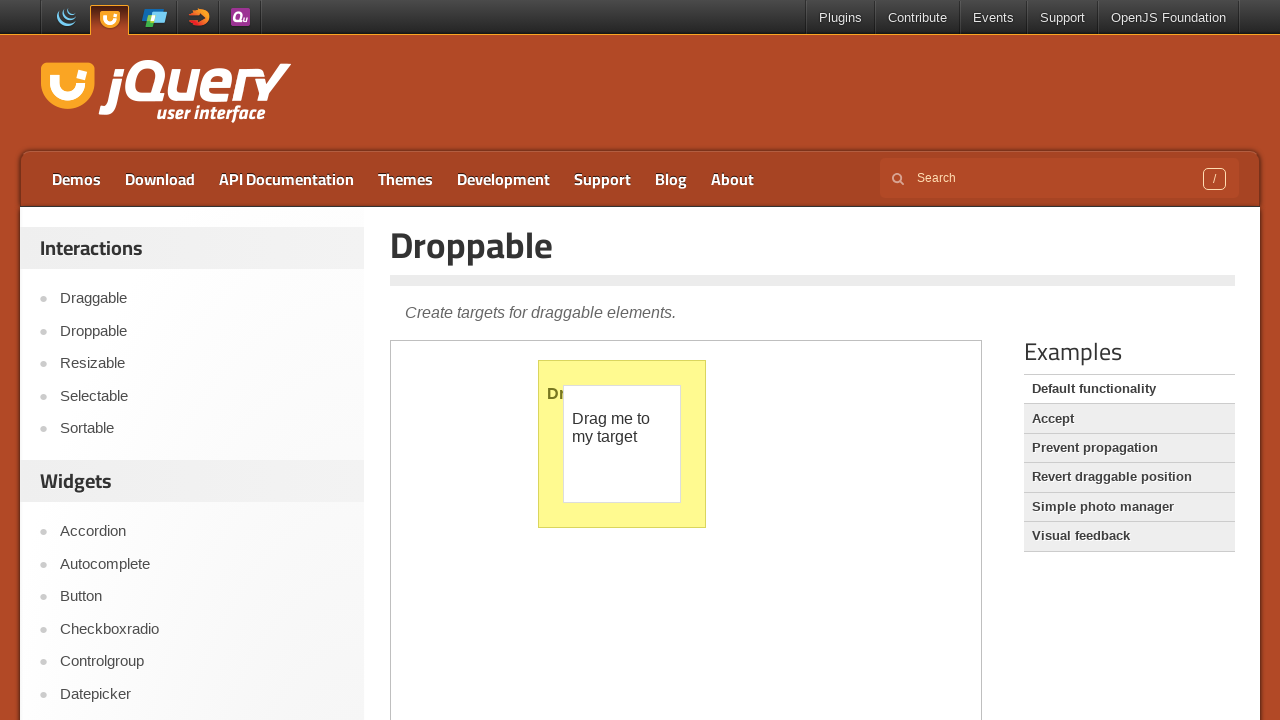

Retrieved the class attribute of the droppable element
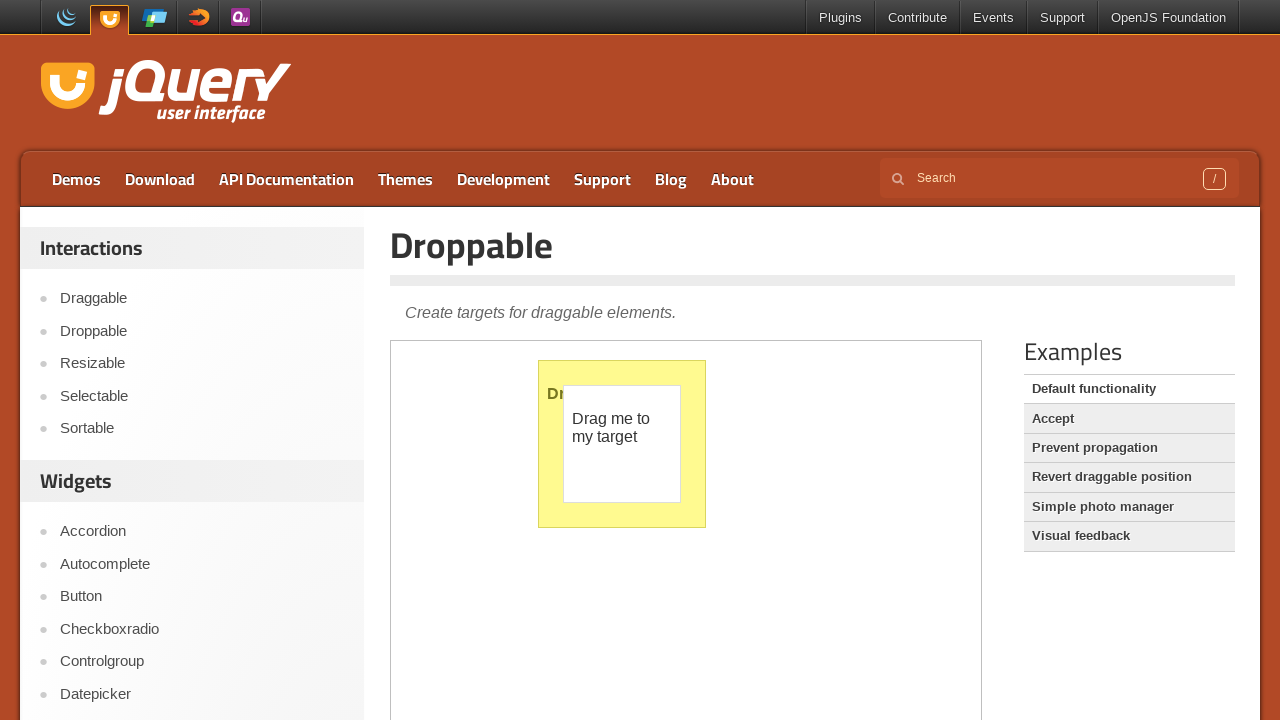

Verified that droppable element text changed to 'Dropped!'
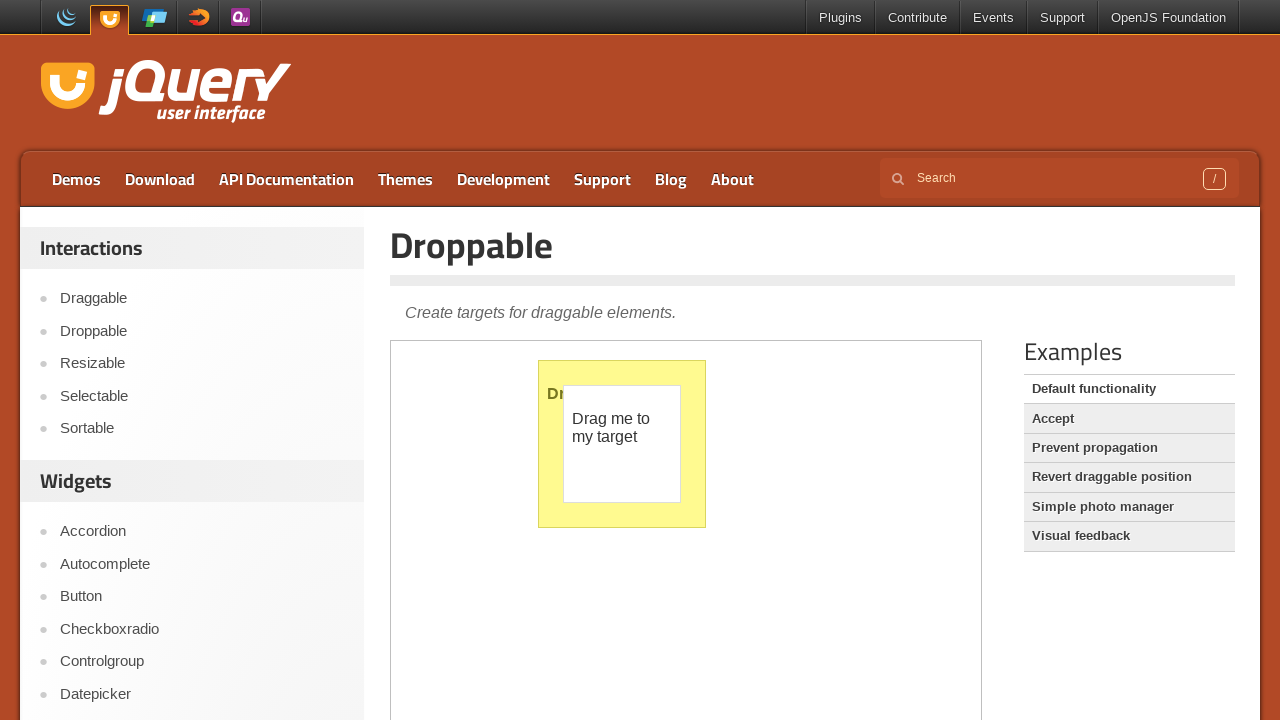

Verified that droppable element has the 'ui-state-highlight' CSS class applied
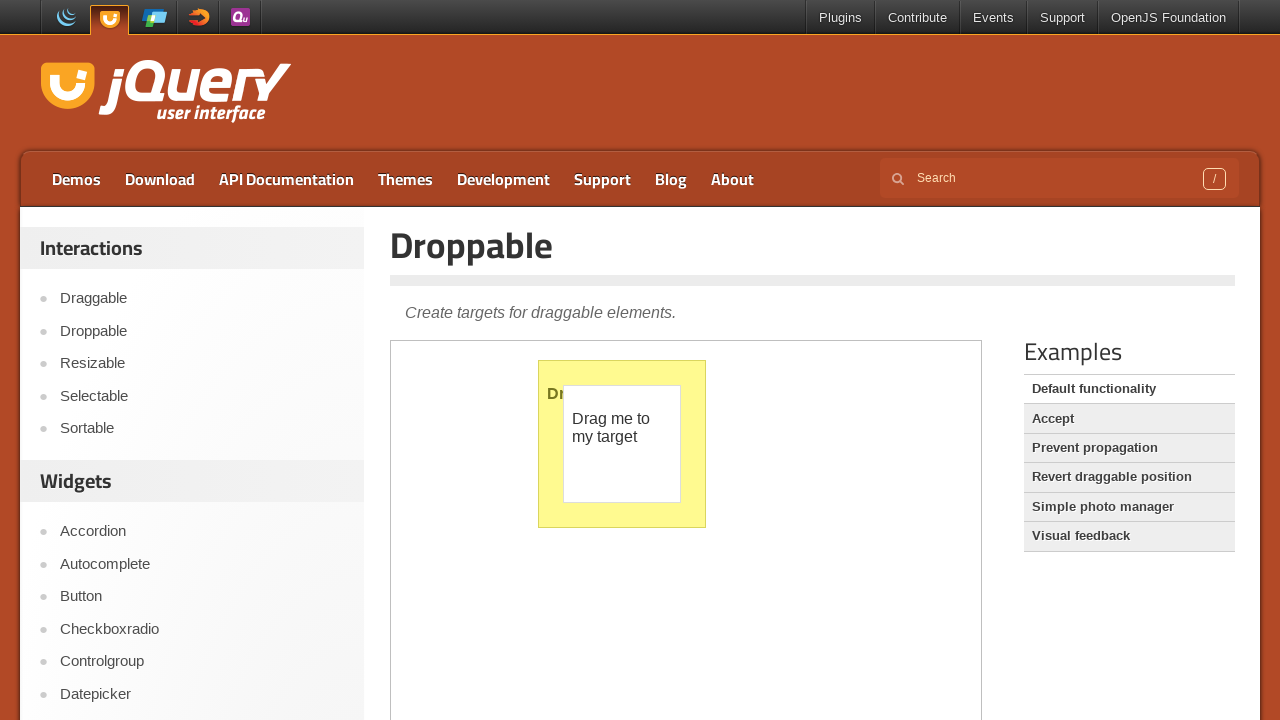

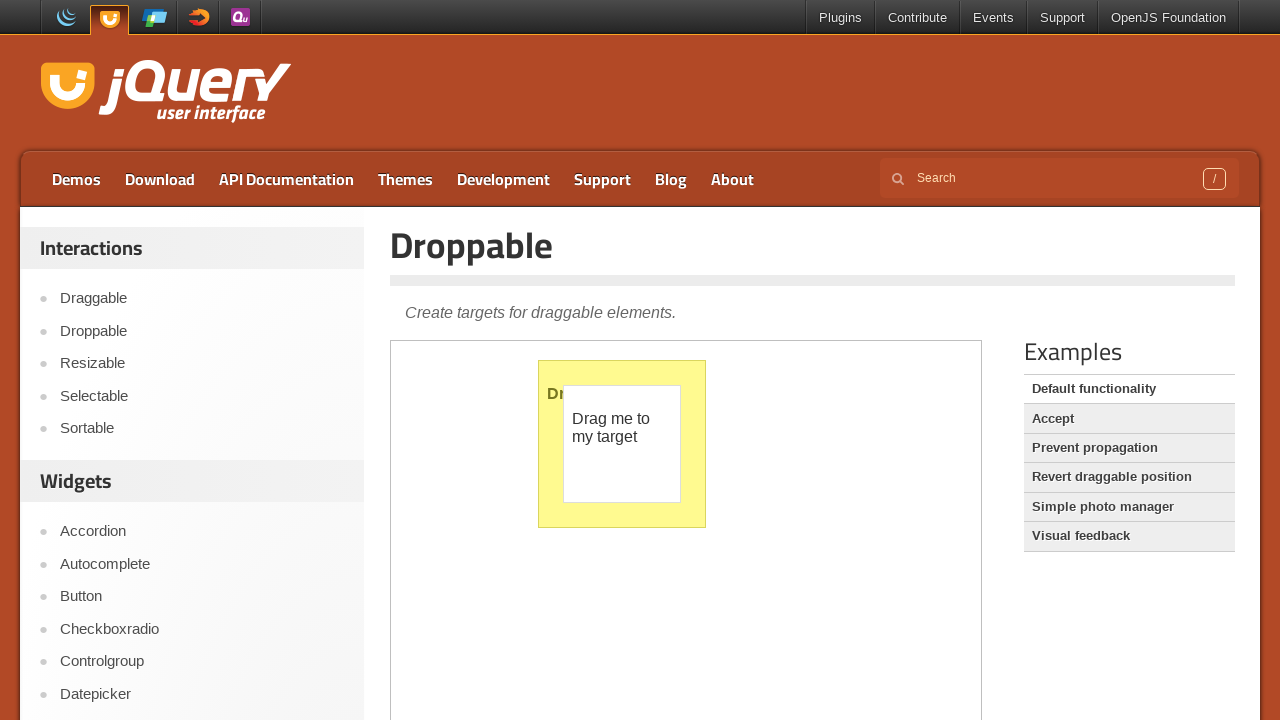